Tests horizontal scrolling functionality by scrolling left on a dashboard page twice using JavaScript execution.

Starting URL: https://dashboards.handmadeinteractive.com/jasonlove/

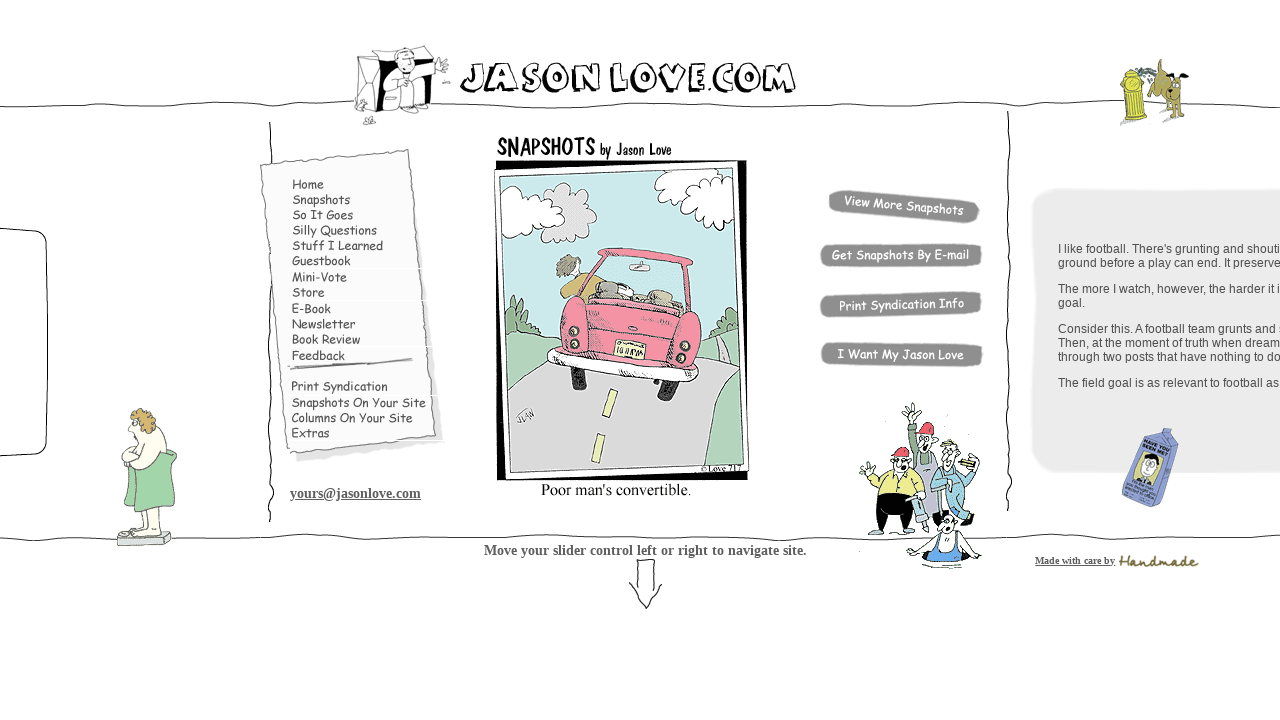

Scrolled left by 1000 pixels using JavaScript
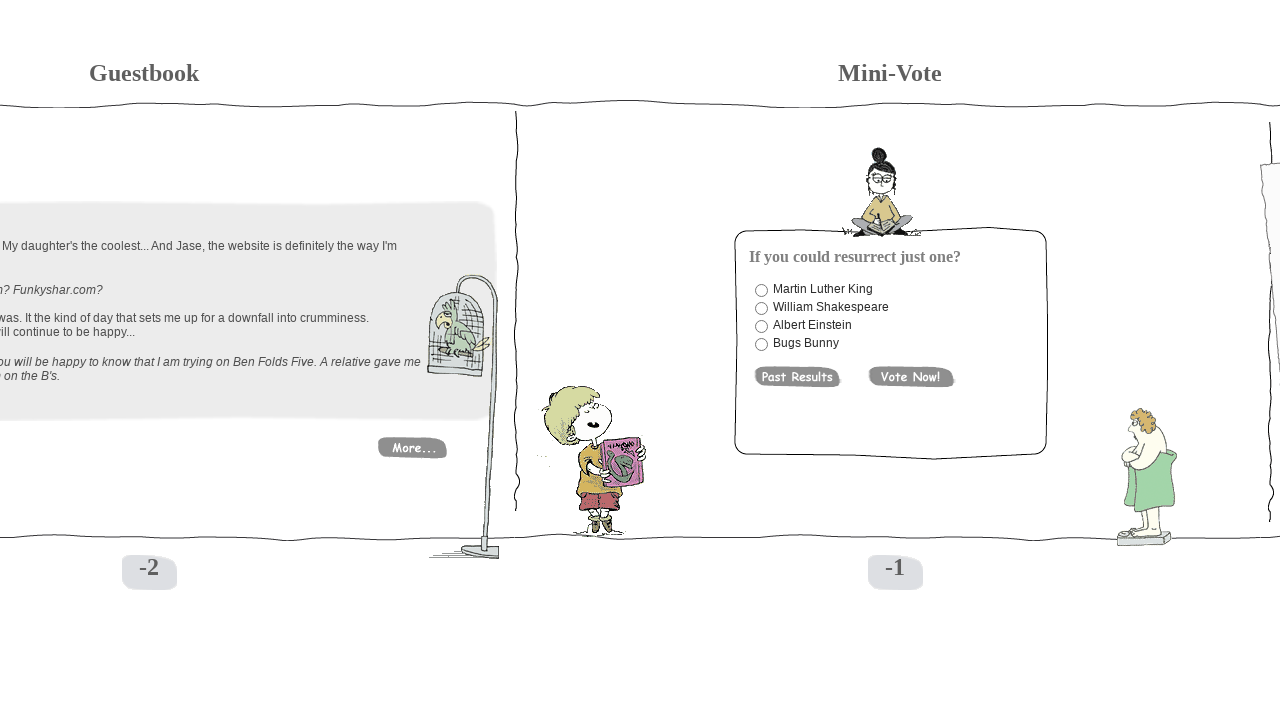

Waited 2 seconds for scroll animation to complete
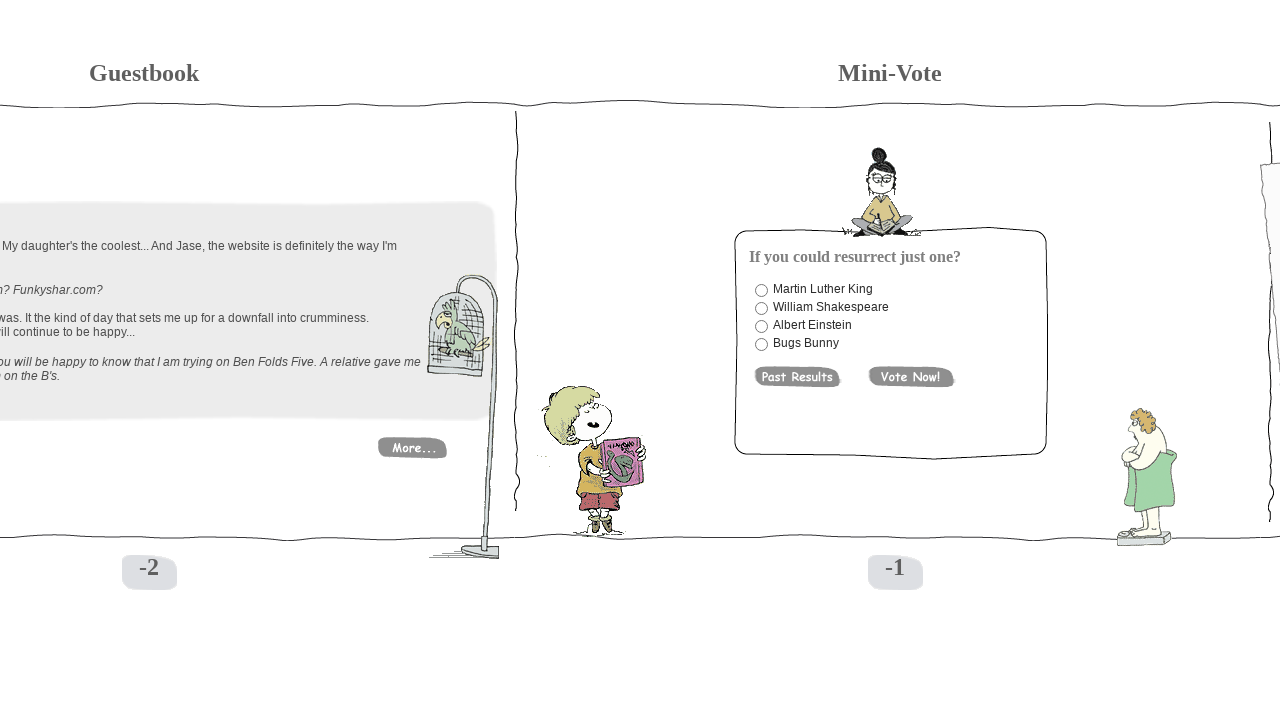

Scrolled left by 1000 pixels using JavaScript
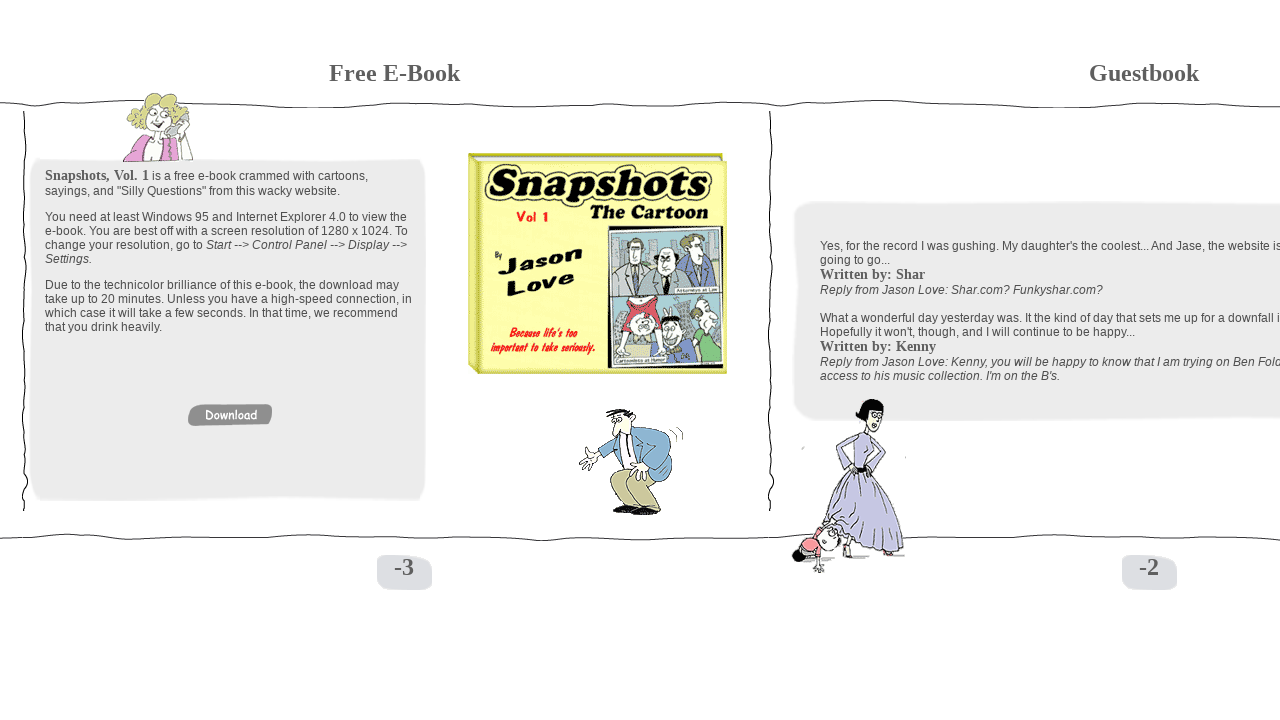

Waited 2 seconds for scroll animation to complete
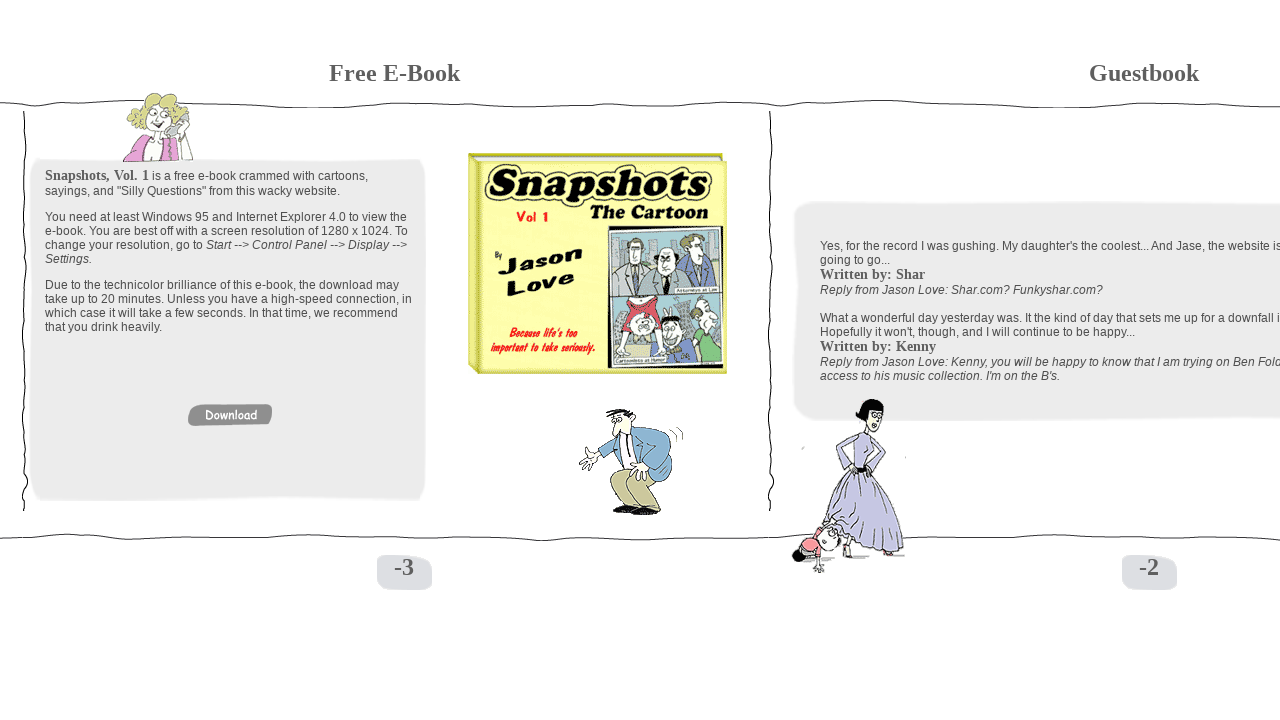

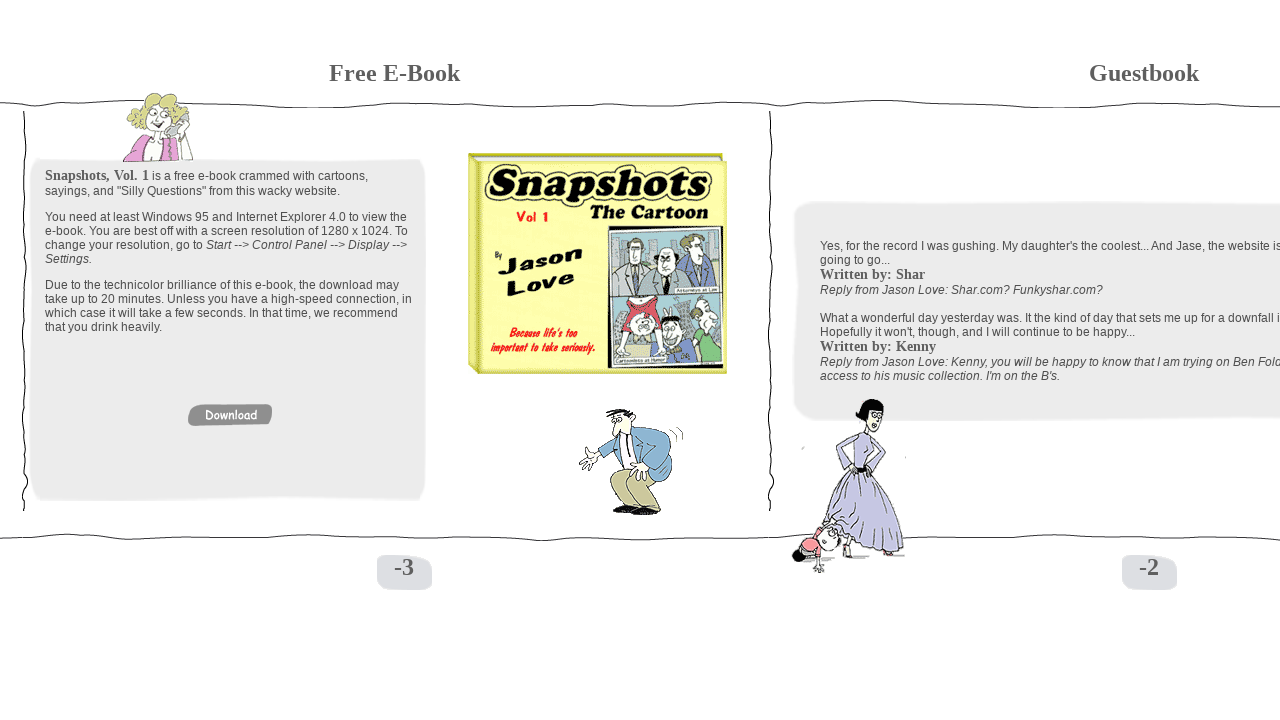